Tests marking all todo items as completed using the toggle-all checkbox

Starting URL: https://demo.playwright.dev/todomvc

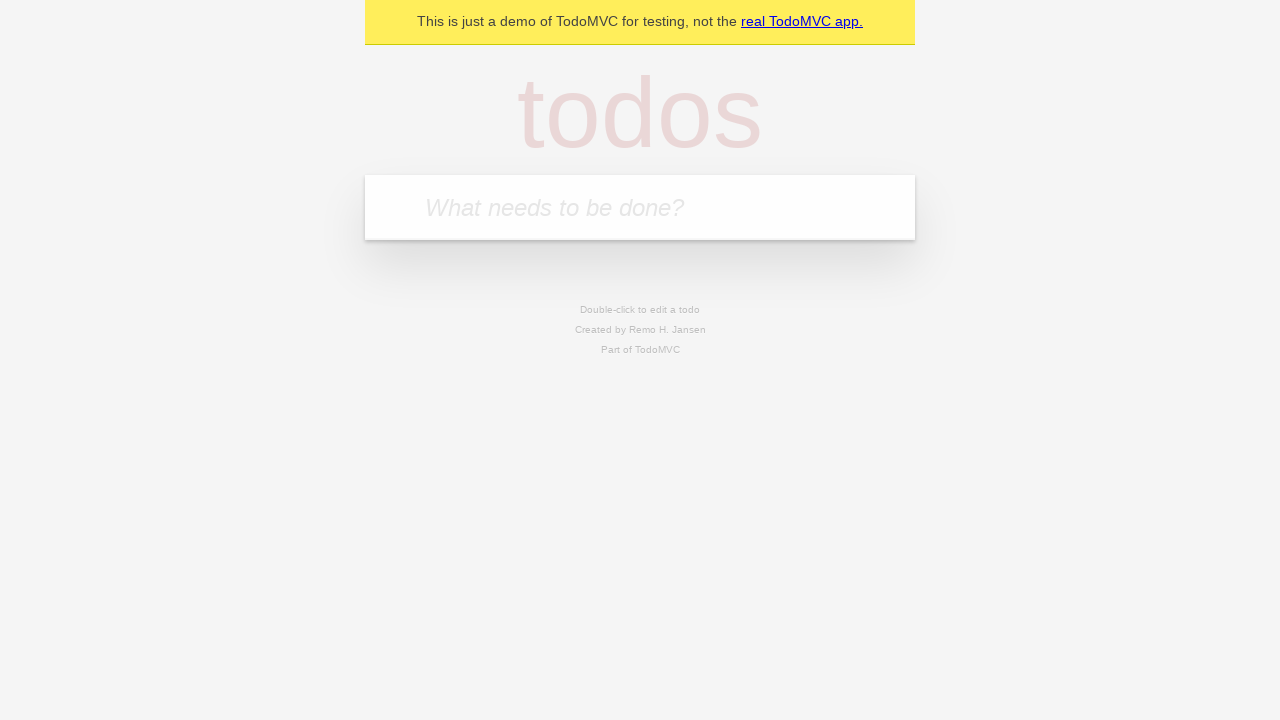

Filled first todo input with 'buy some cheese' on internal:attr=[placeholder="What needs to be done?"i]
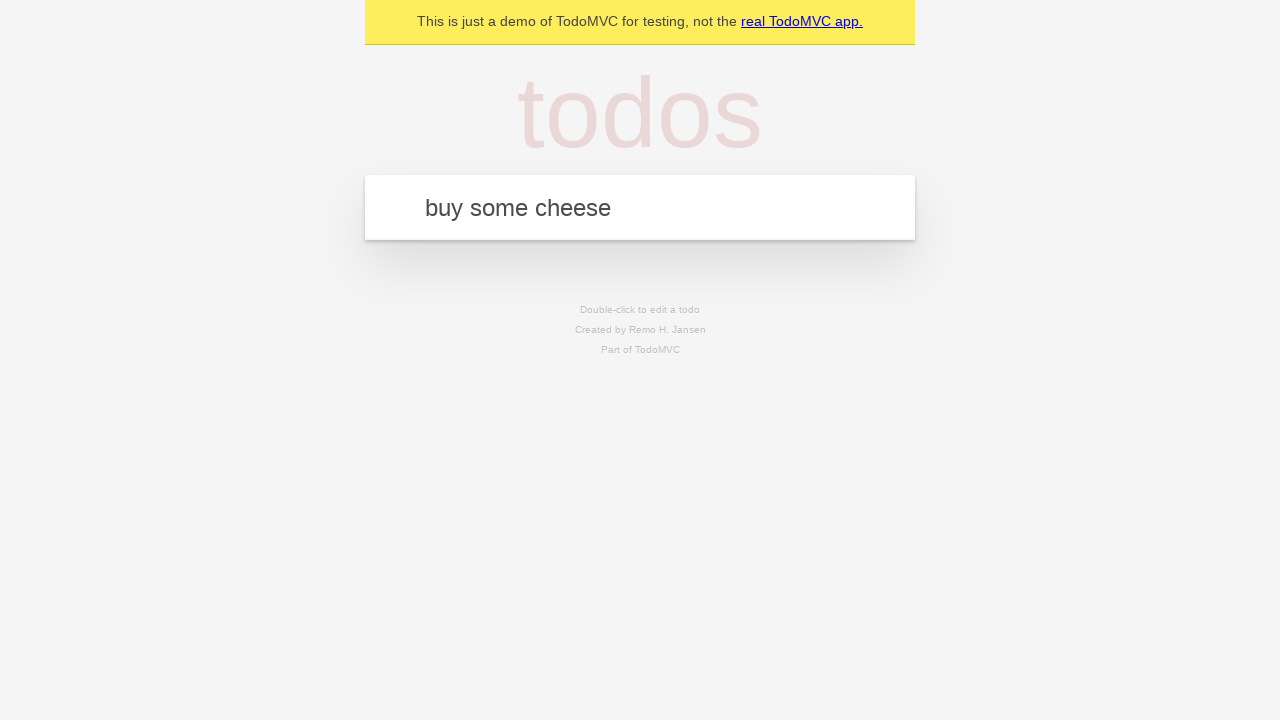

Pressed Enter to add first todo item on internal:attr=[placeholder="What needs to be done?"i]
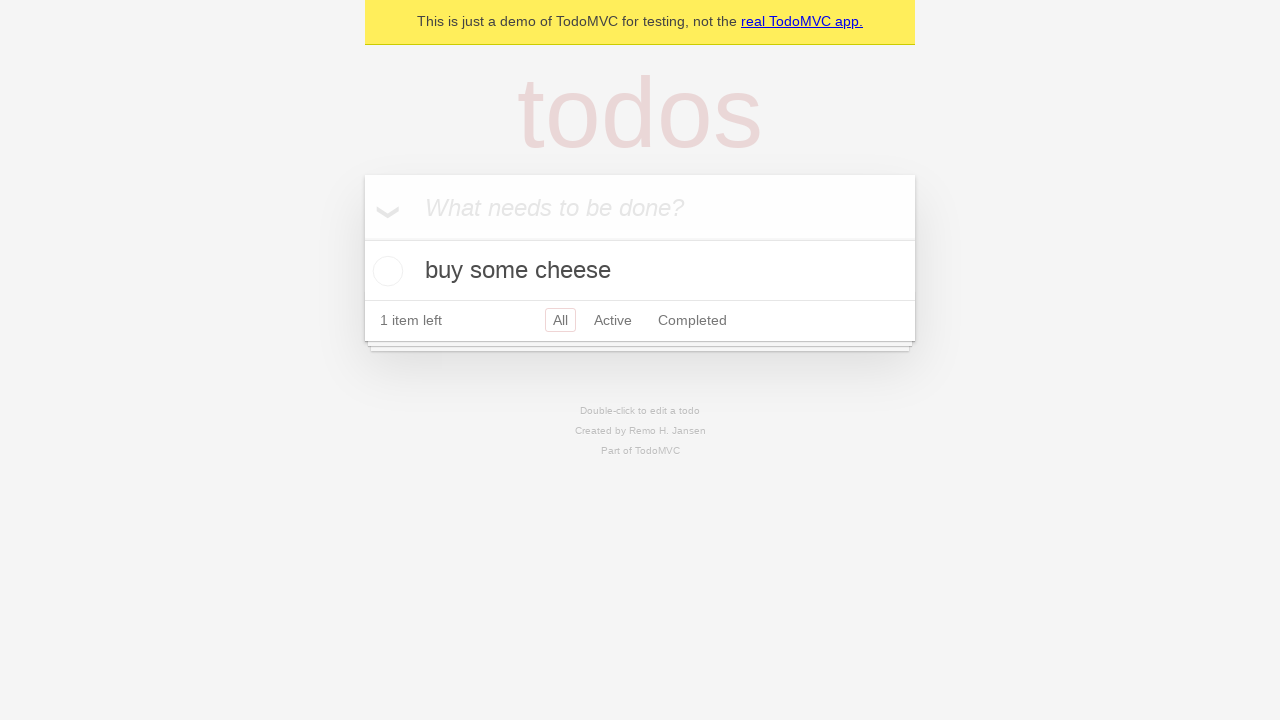

Filled second todo input with 'feed the cat' on internal:attr=[placeholder="What needs to be done?"i]
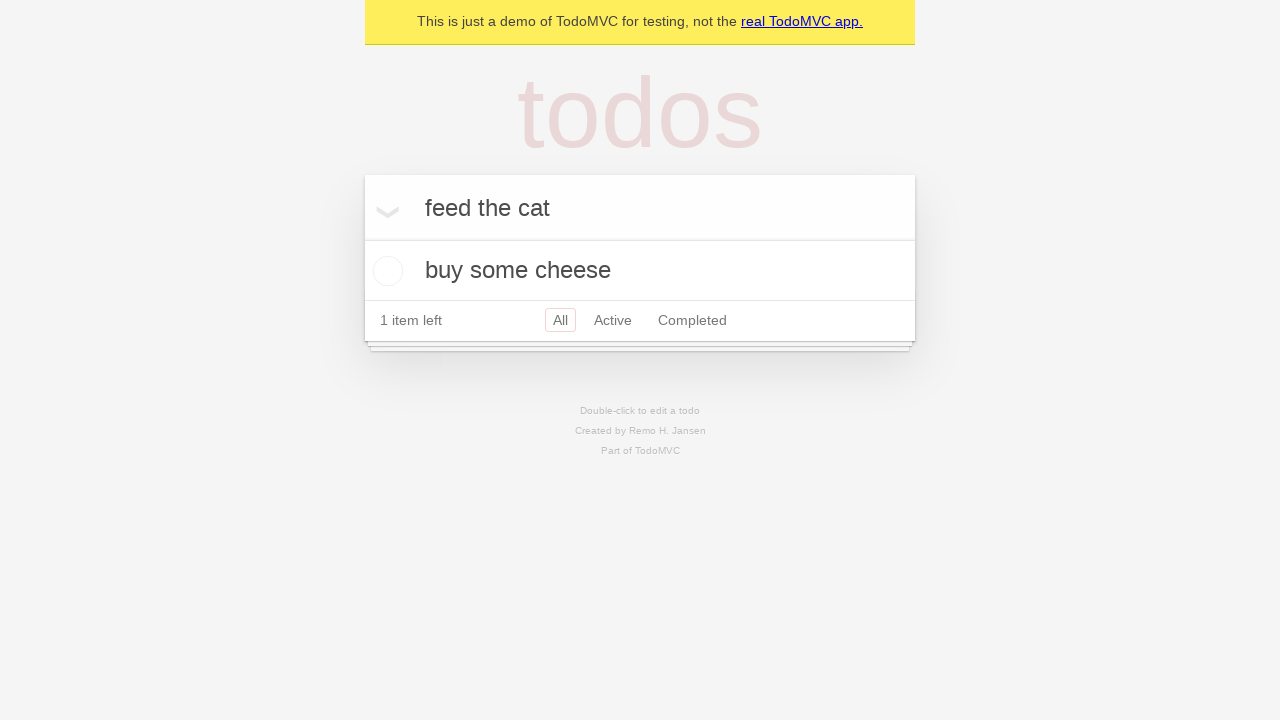

Pressed Enter to add second todo item on internal:attr=[placeholder="What needs to be done?"i]
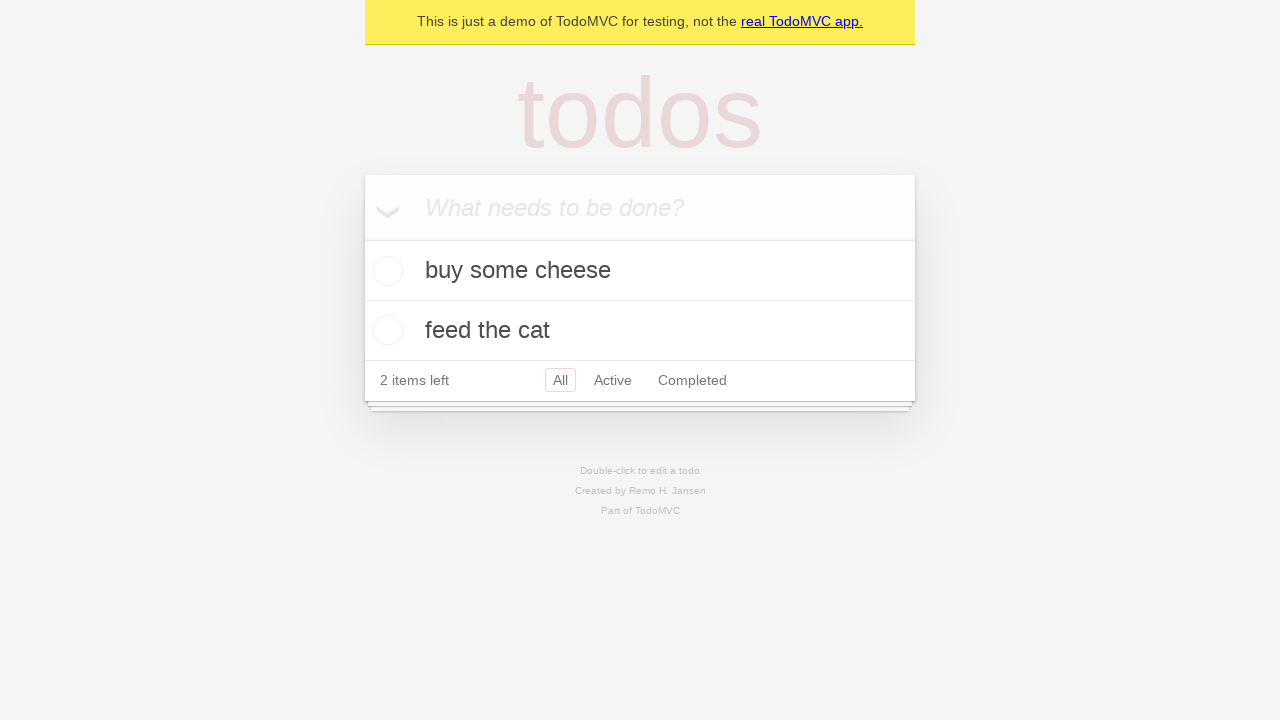

Filled third todo input with 'book a doctors appointment' on internal:attr=[placeholder="What needs to be done?"i]
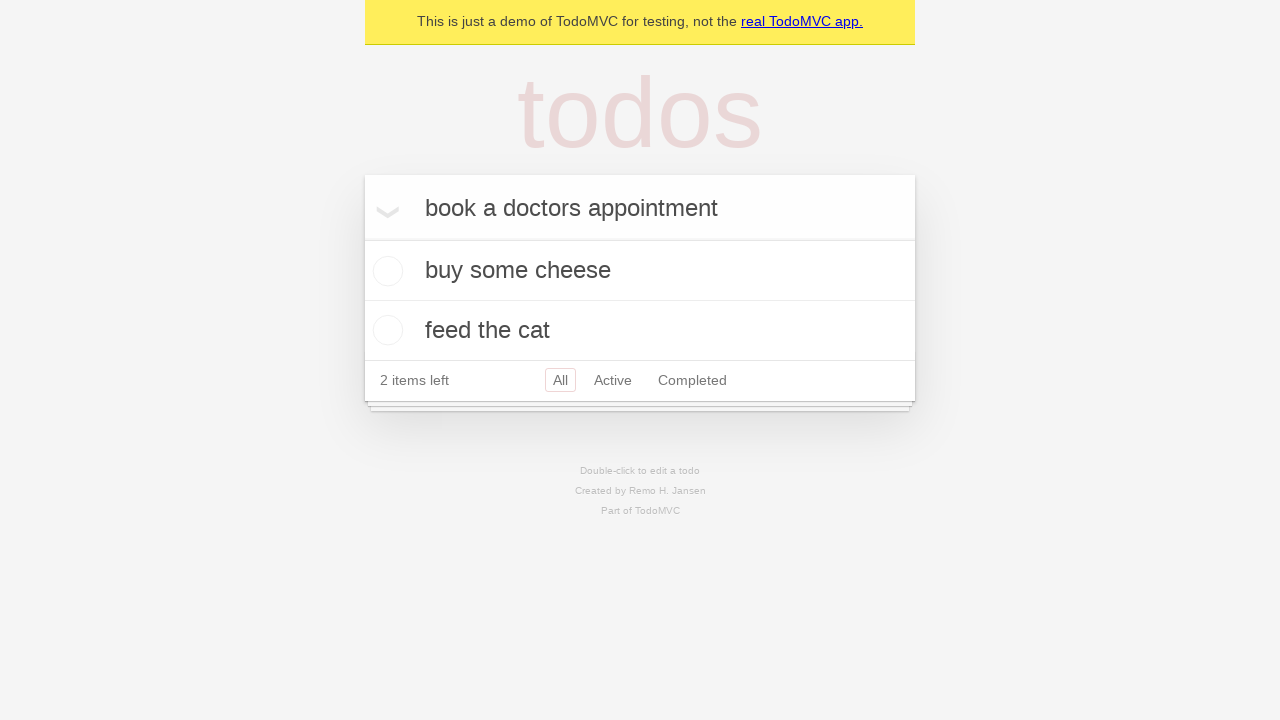

Pressed Enter to add third todo item on internal:attr=[placeholder="What needs to be done?"i]
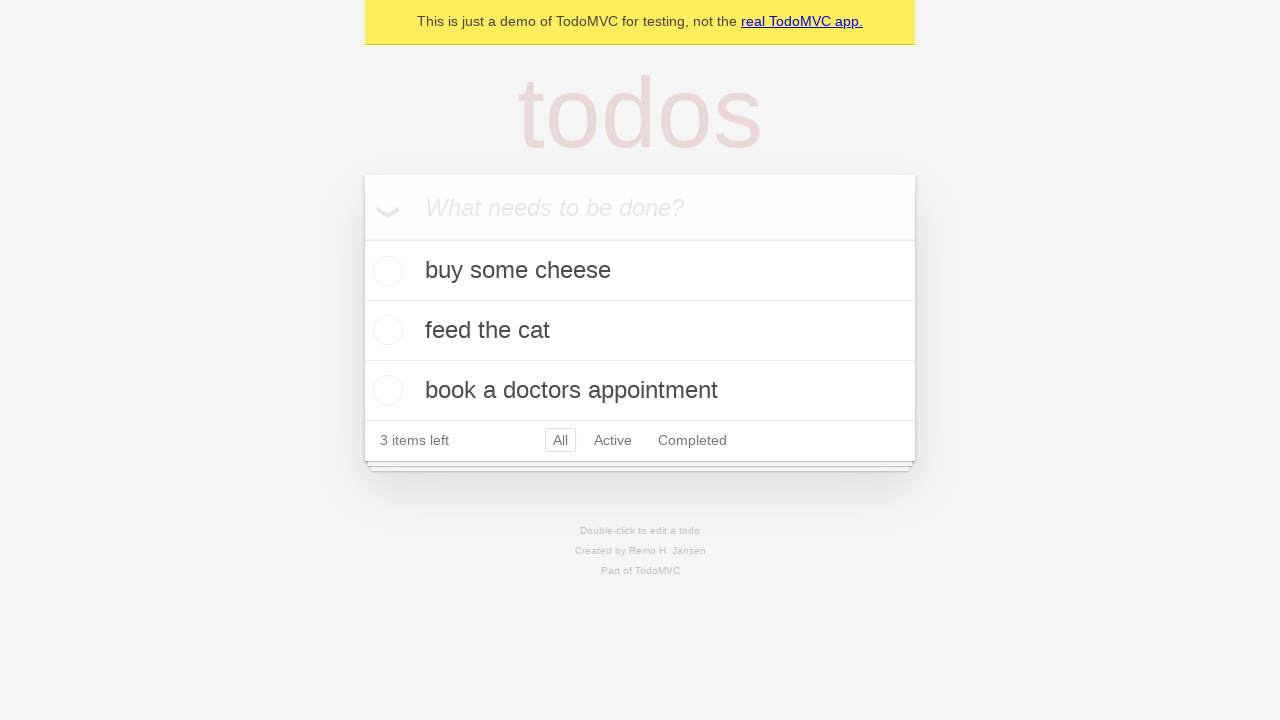

Checked the 'Mark all as complete' checkbox at (362, 238) on internal:label="Mark all as complete"i
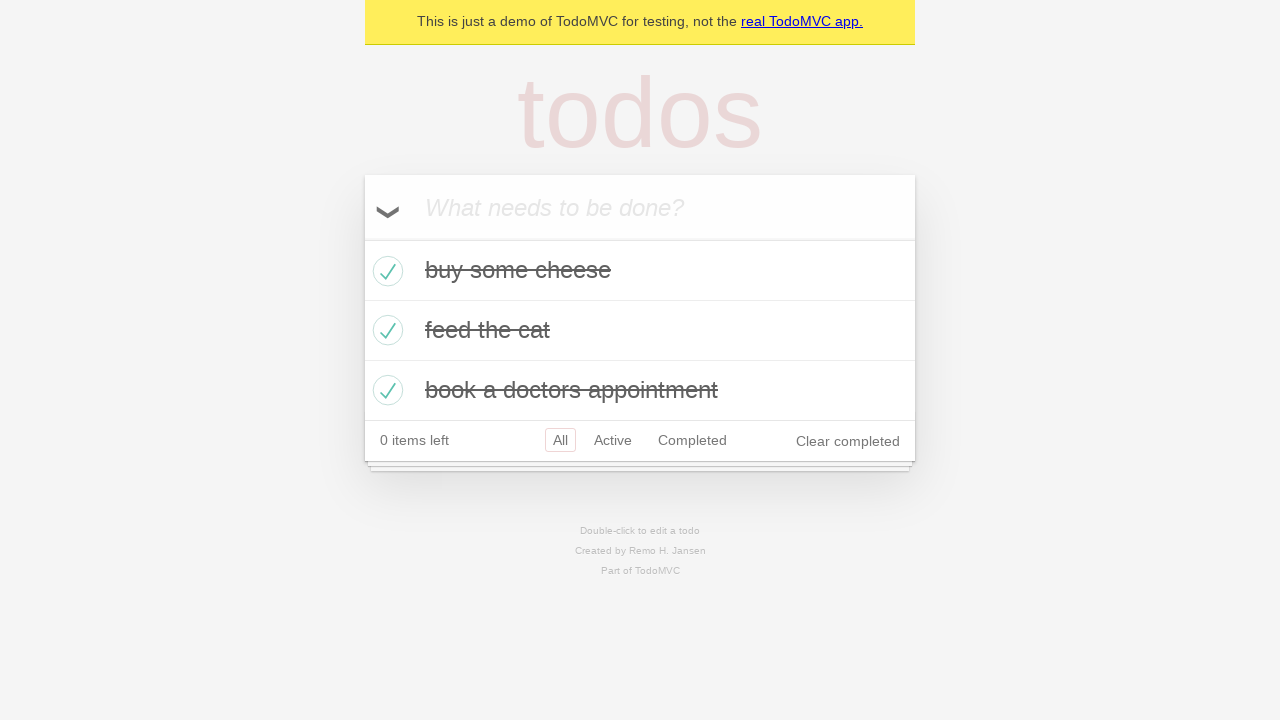

Waited for all todo items to be marked as completed
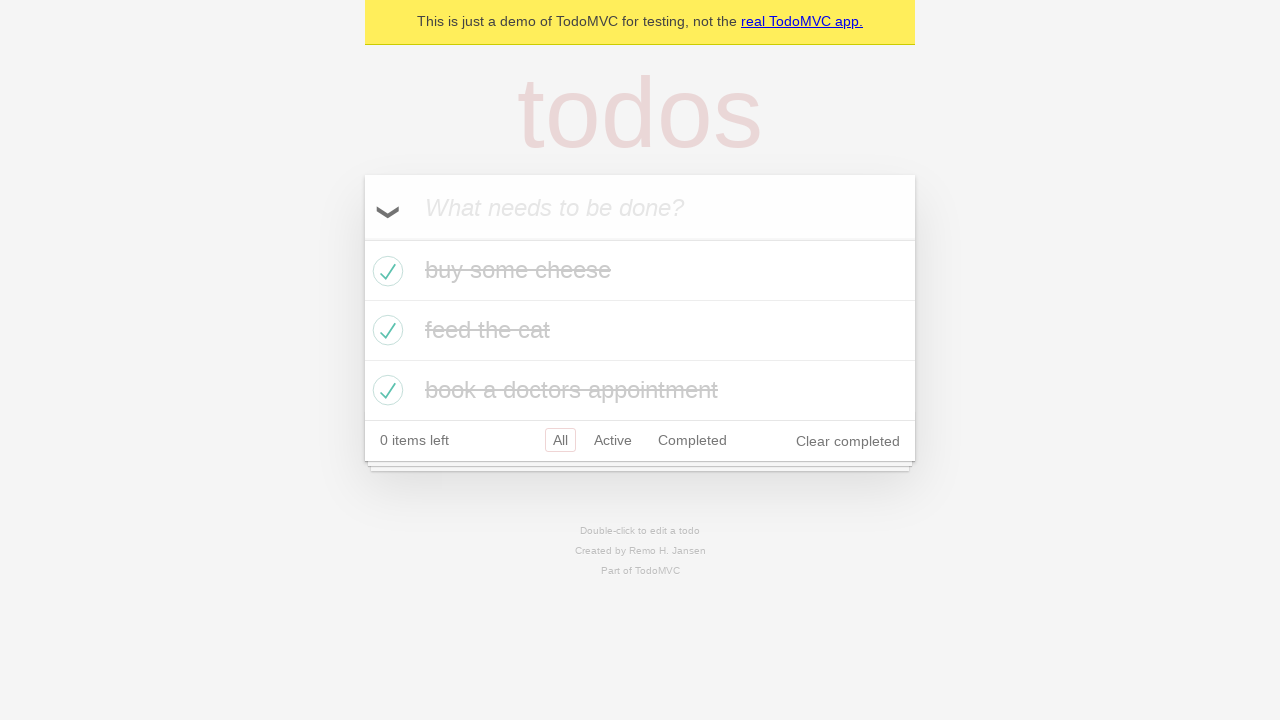

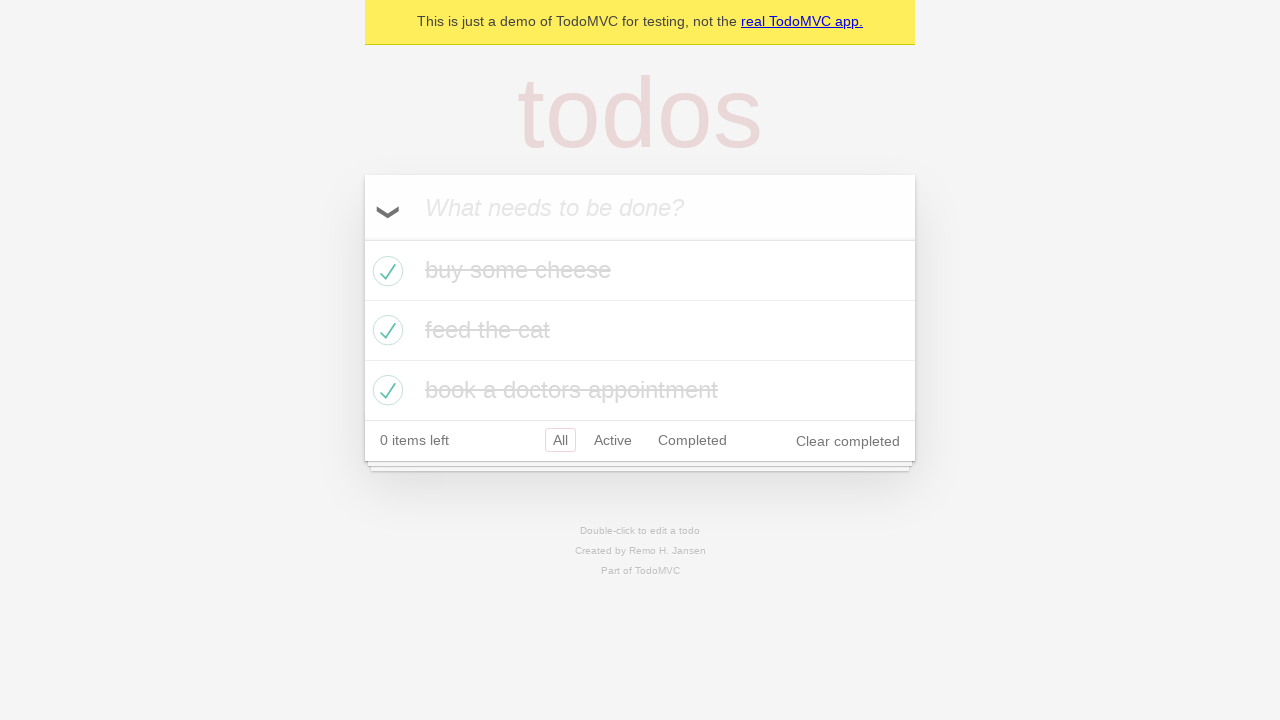